Tests file download functionality by navigating to a download page, clicking a download link, and verifying the file was downloaded successfully.

Starting URL: https://the-internet.herokuapp.com/download

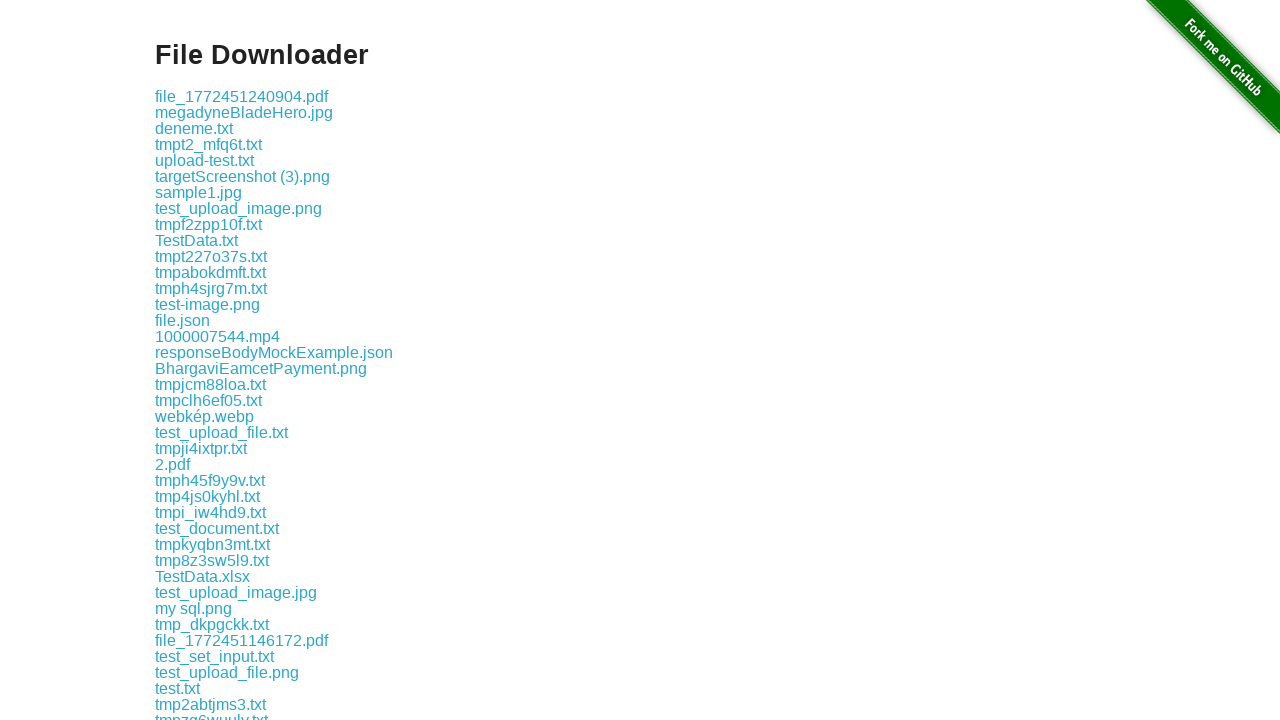

Clicked the download link on the page at (242, 96) on .example a
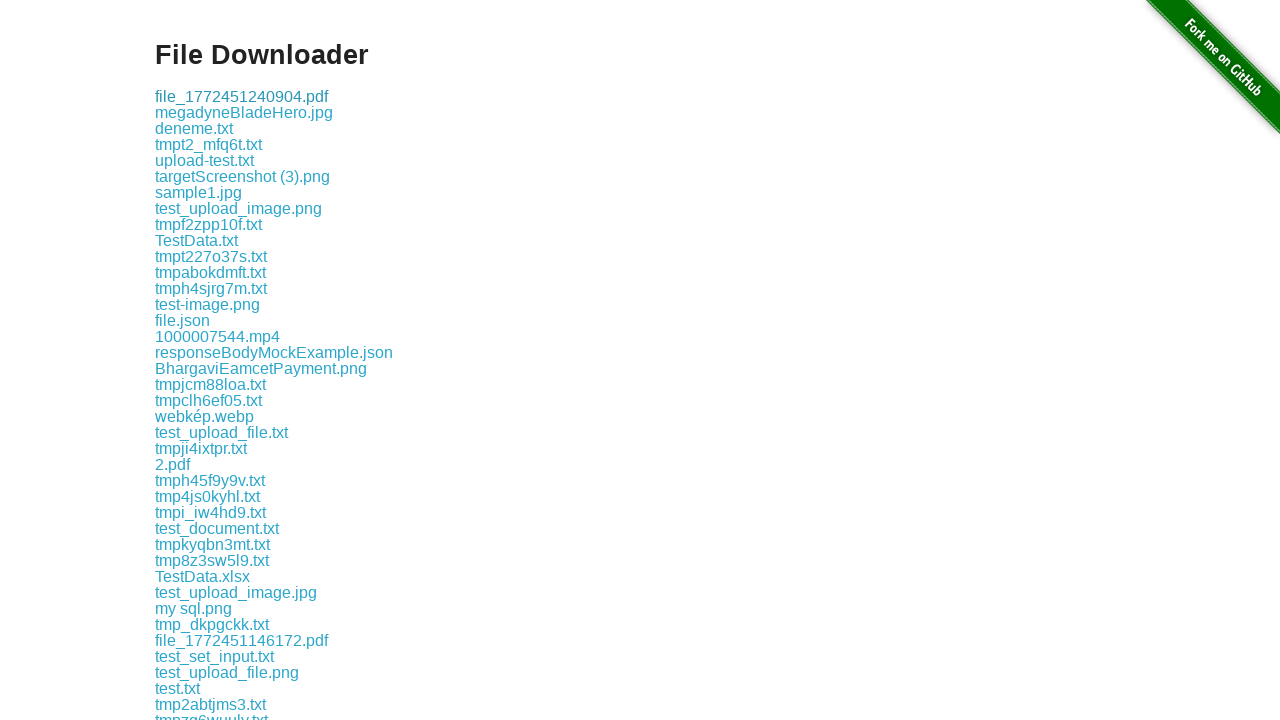

Waited 3 seconds for download to complete
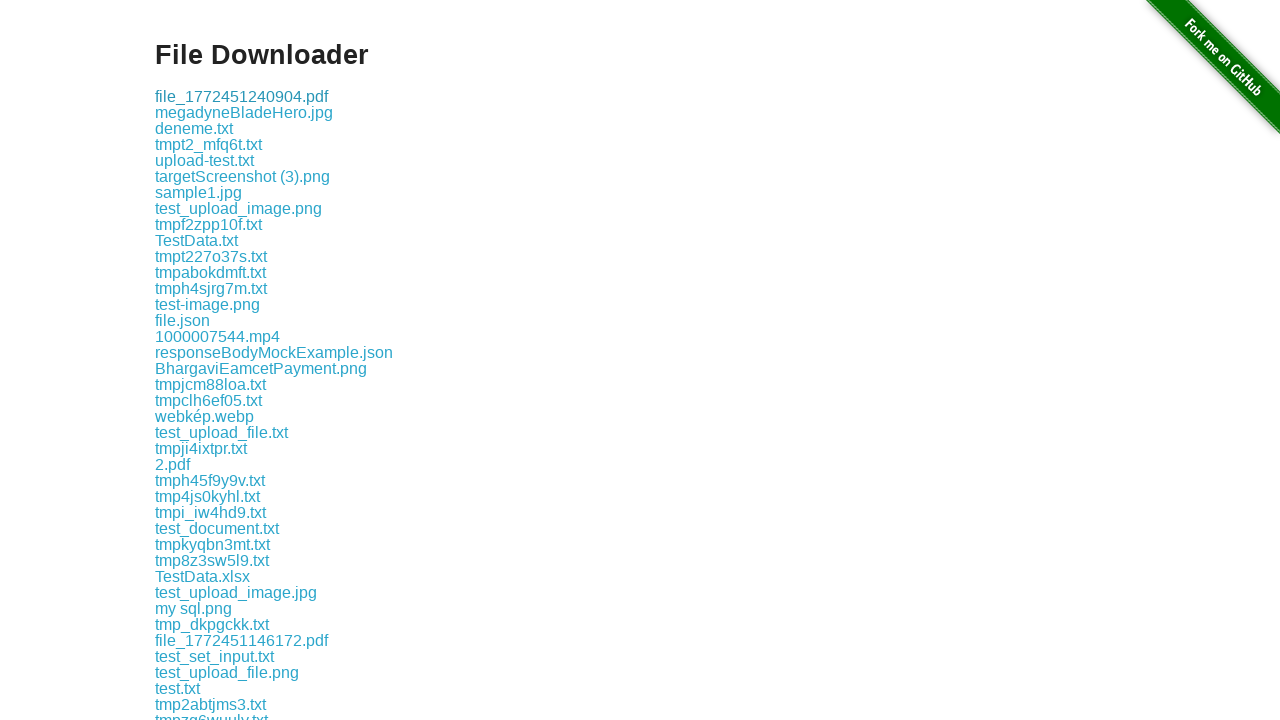

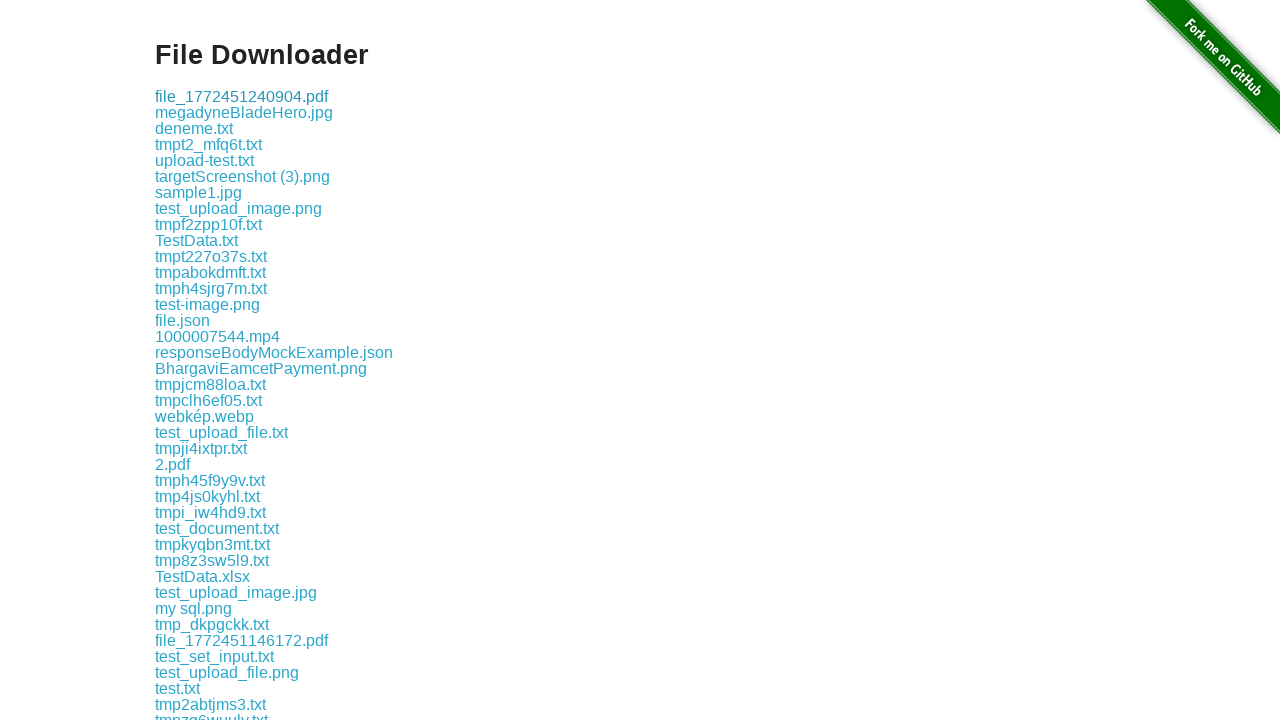